Tests form filling functionality by entering email and address into their respective fields on the automation practice form

Starting URL: https://demoqa.com/automation-practice-form

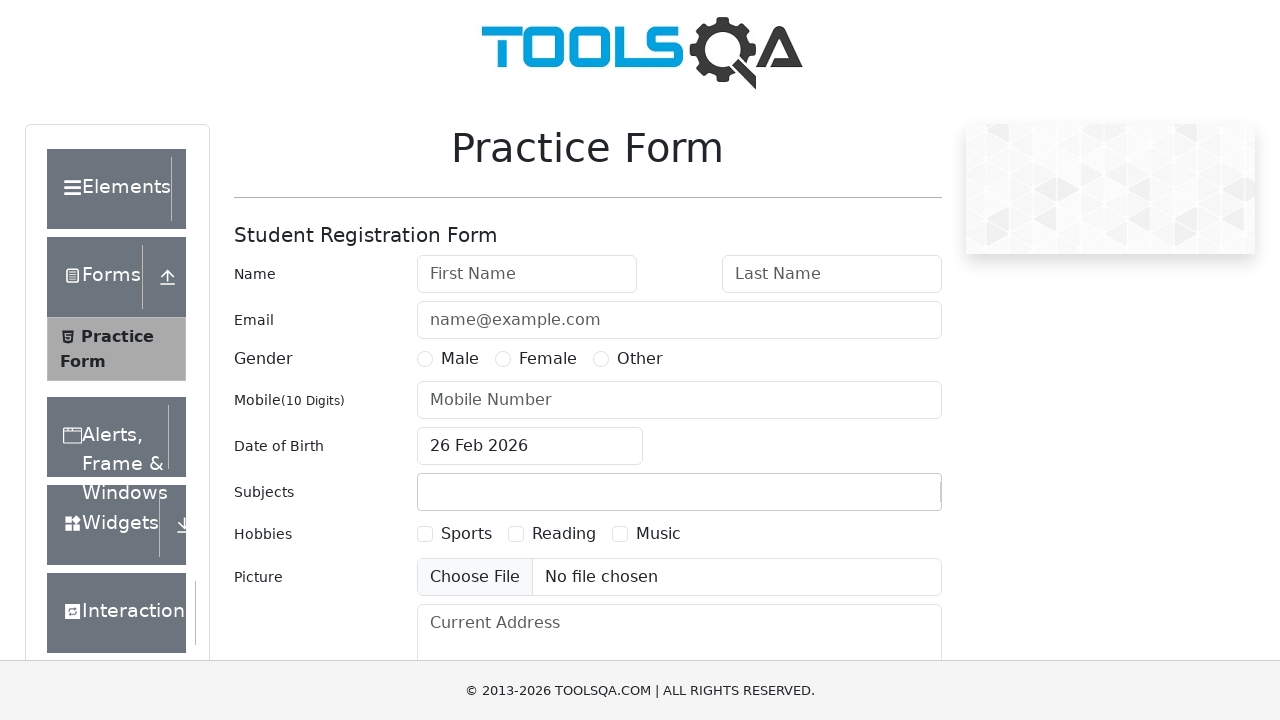

Filled email field with 'hasan@hasan.com' on input#userEmail
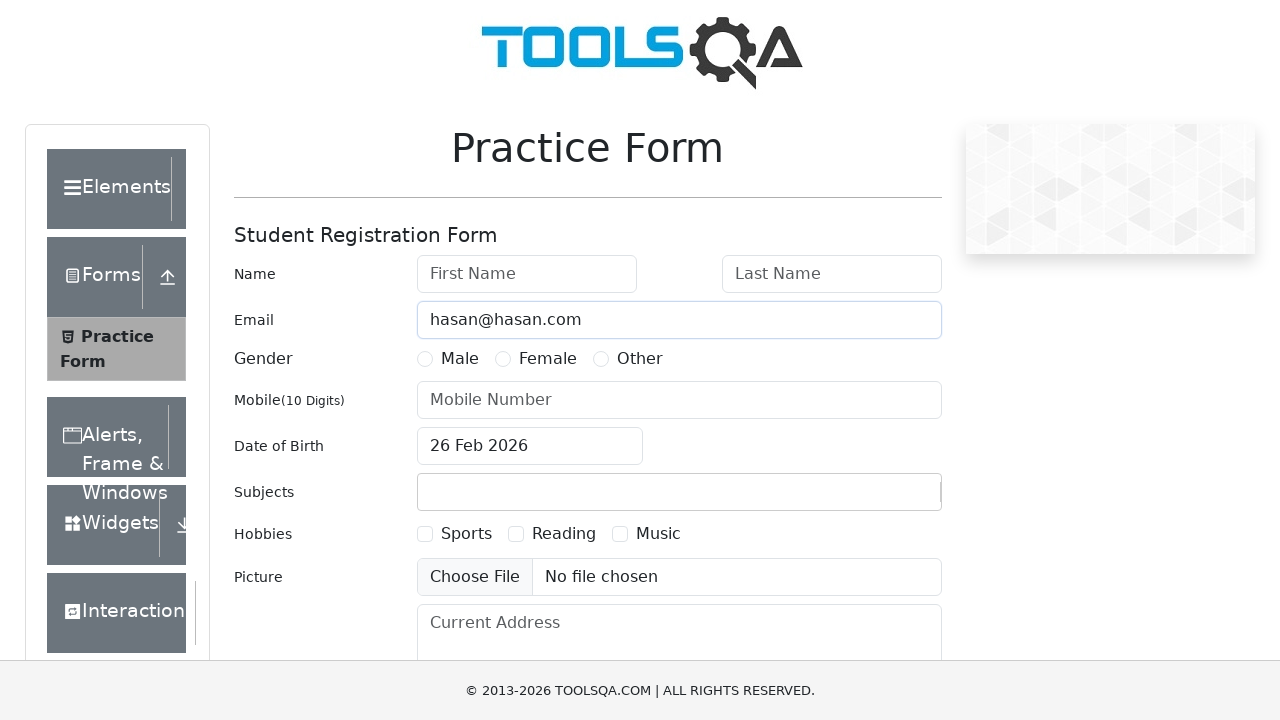

Filled current address field with 'Bağcılar/İstanbul' on textarea#currentAddress
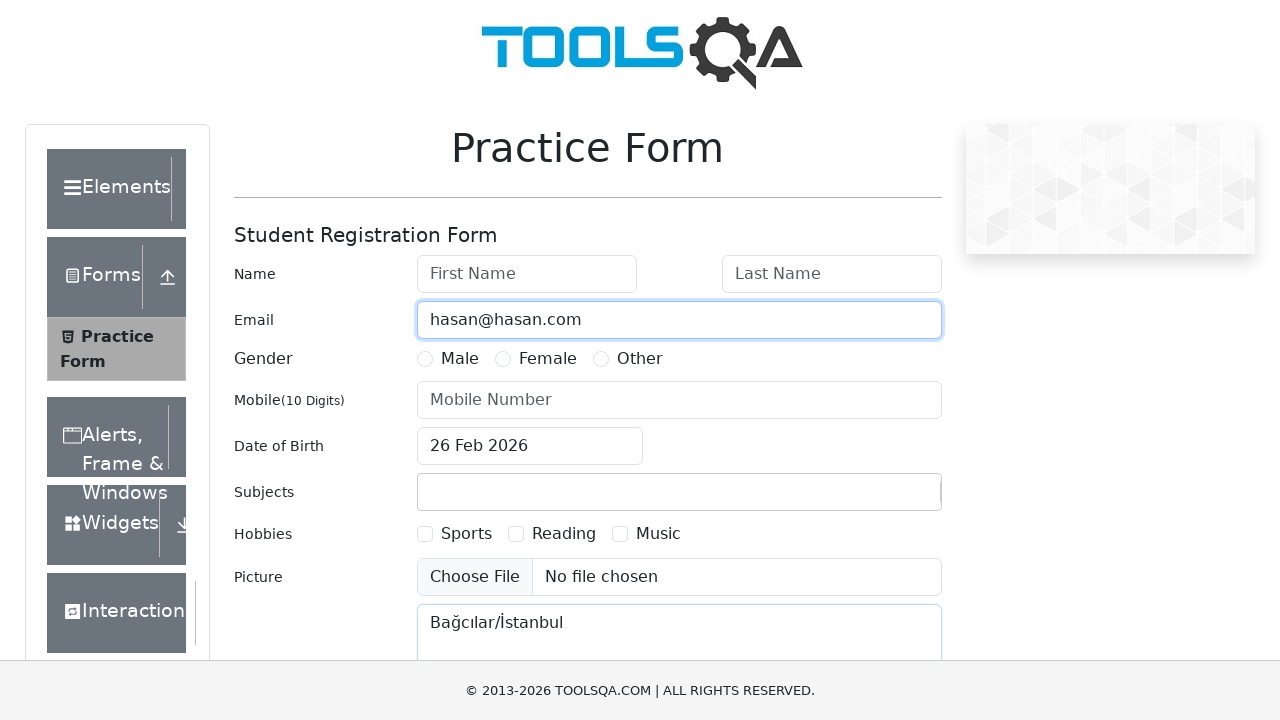

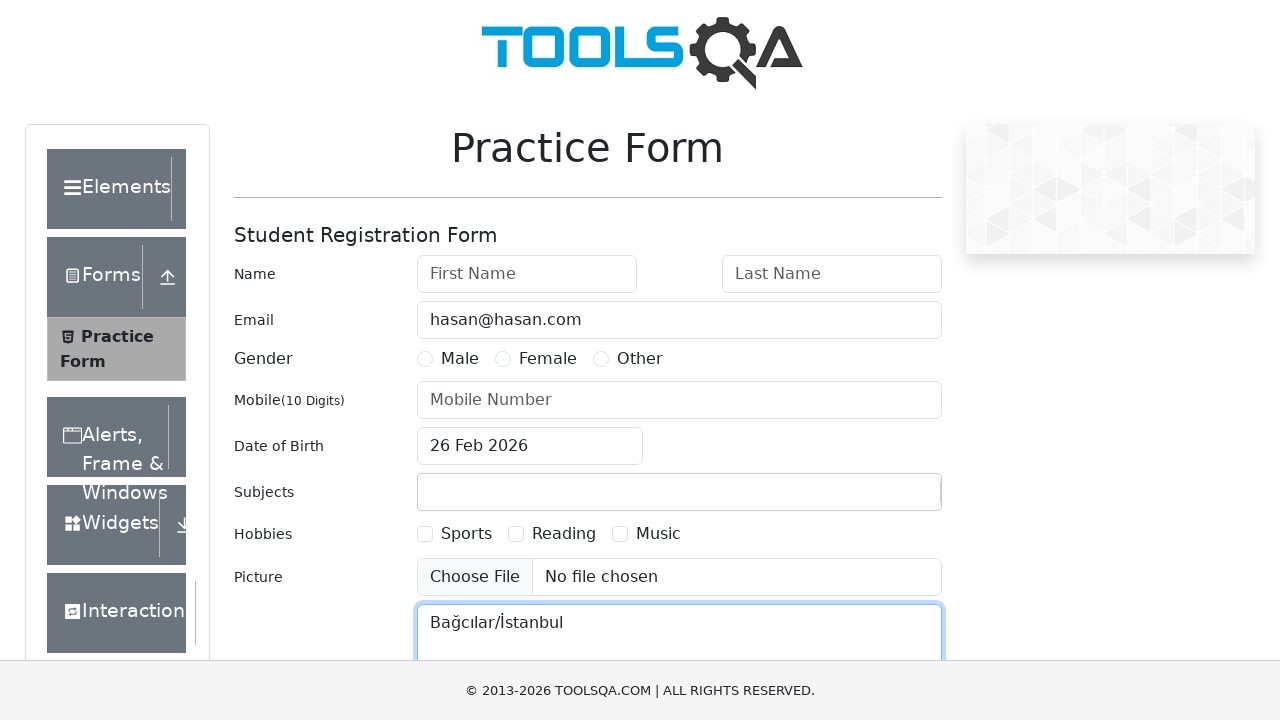